Tests XPath traversal techniques by locating sibling and parent elements in the page header

Starting URL: https://rahulshettyacademy.com/AutomationPractice/

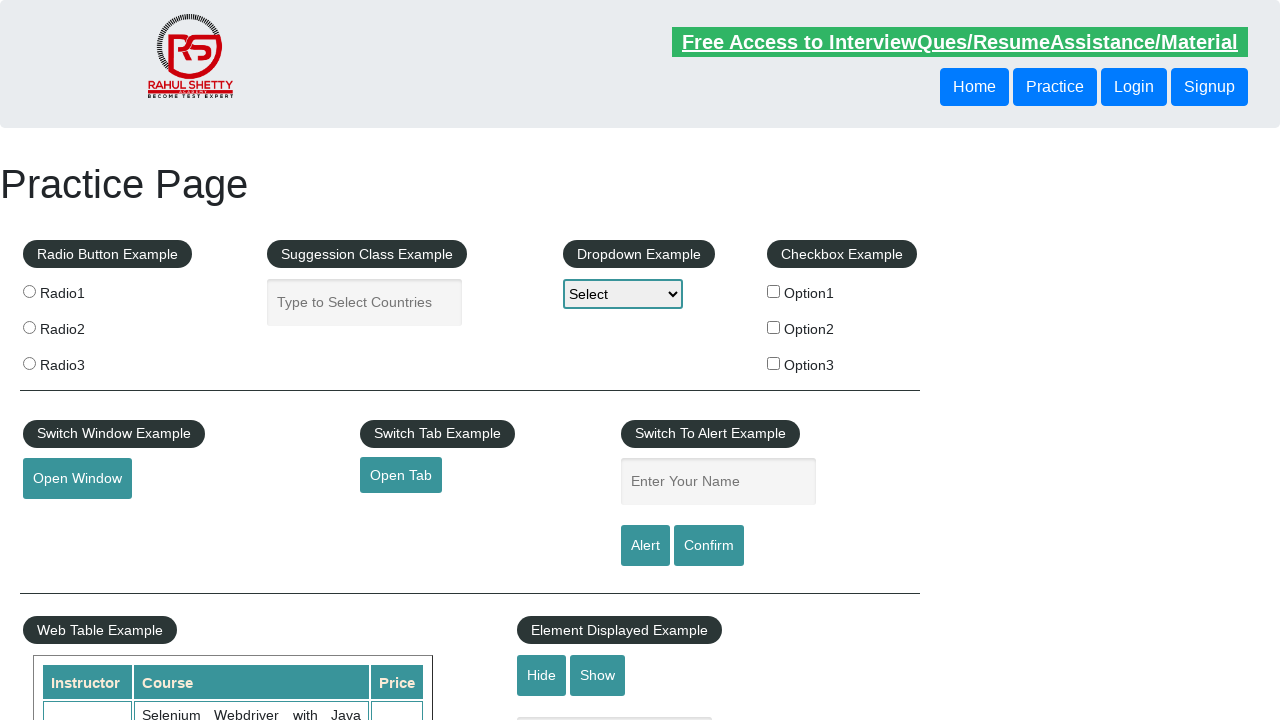

Retrieved text from sibling button using XPath following-sibling traversal
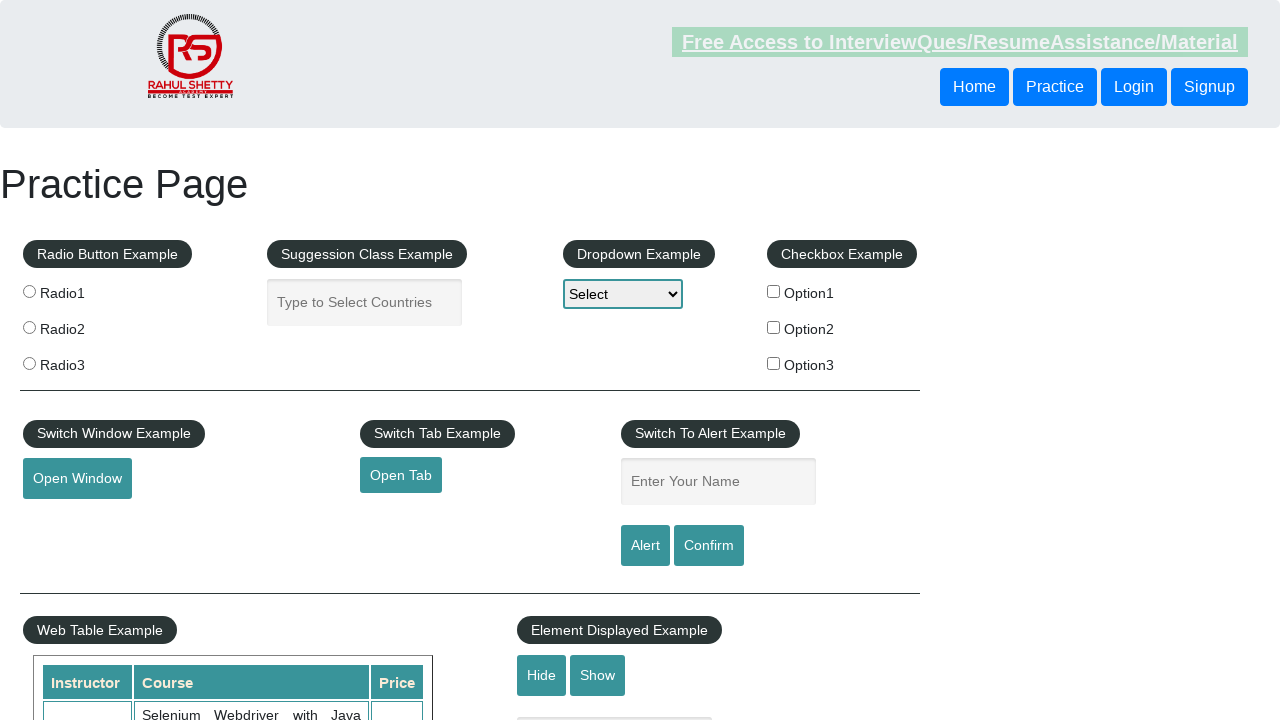

Retrieved text from button using XPath parent traversal
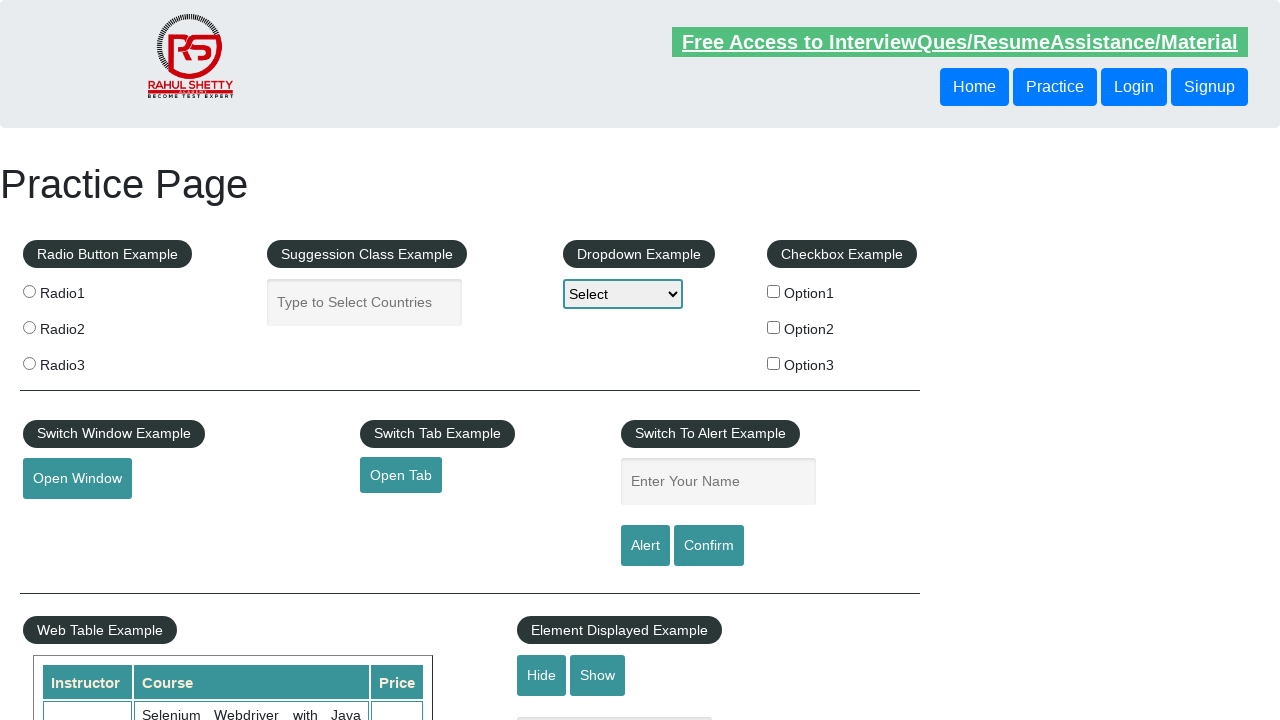

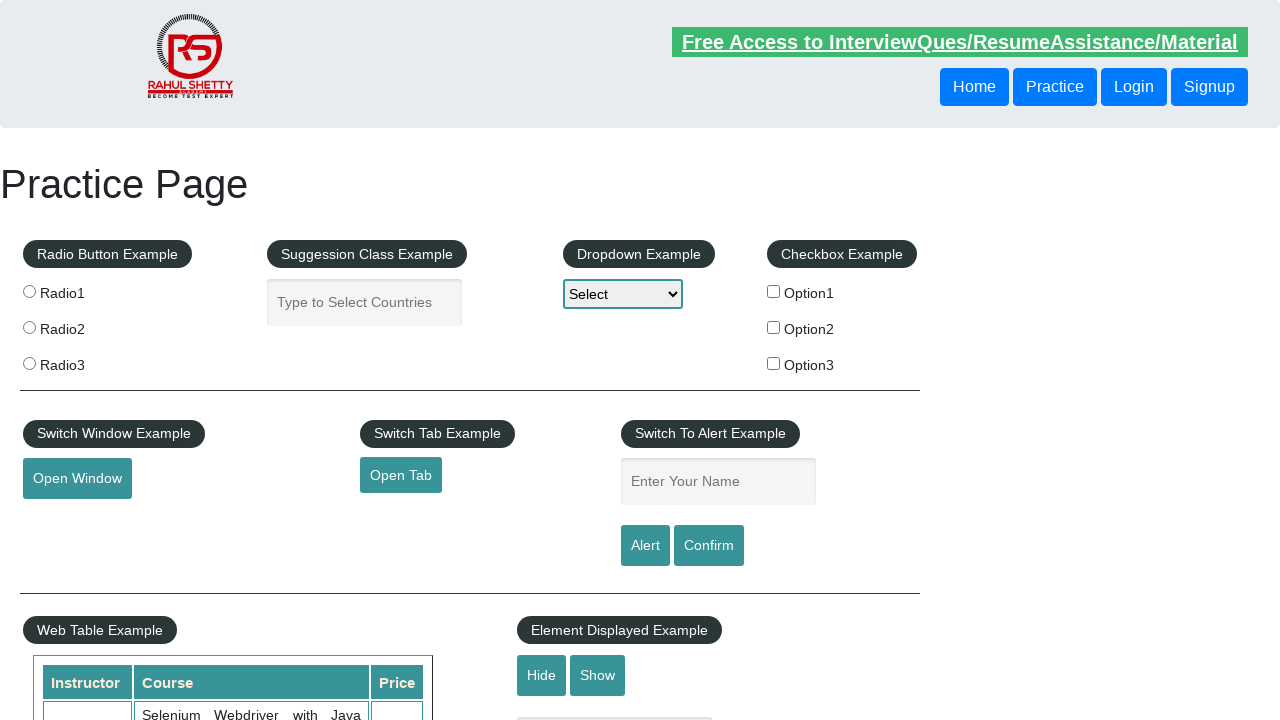